Tests an explicit wait scenario where the script waits for a price to change to 100, then clicks a book button, calculates a mathematical answer based on a displayed value, and submits it

Starting URL: http://suninjuly.github.io/explicit_wait2.html

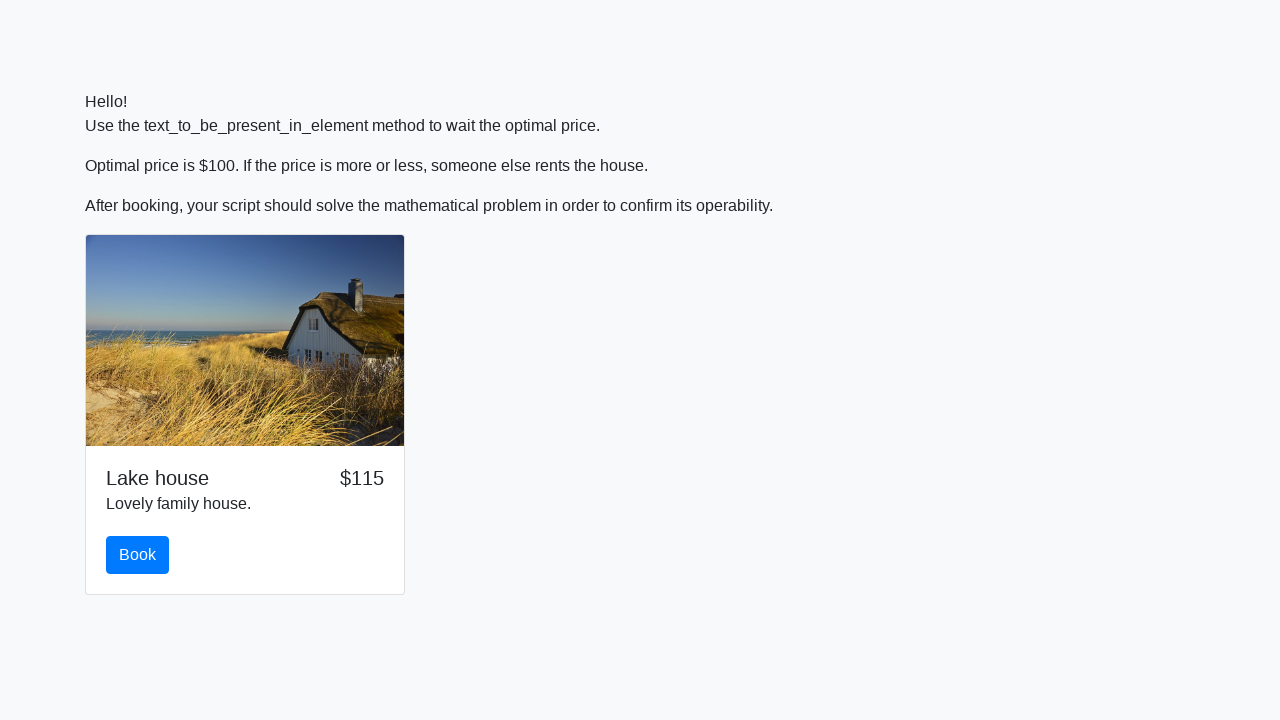

Waited for price to change to 100
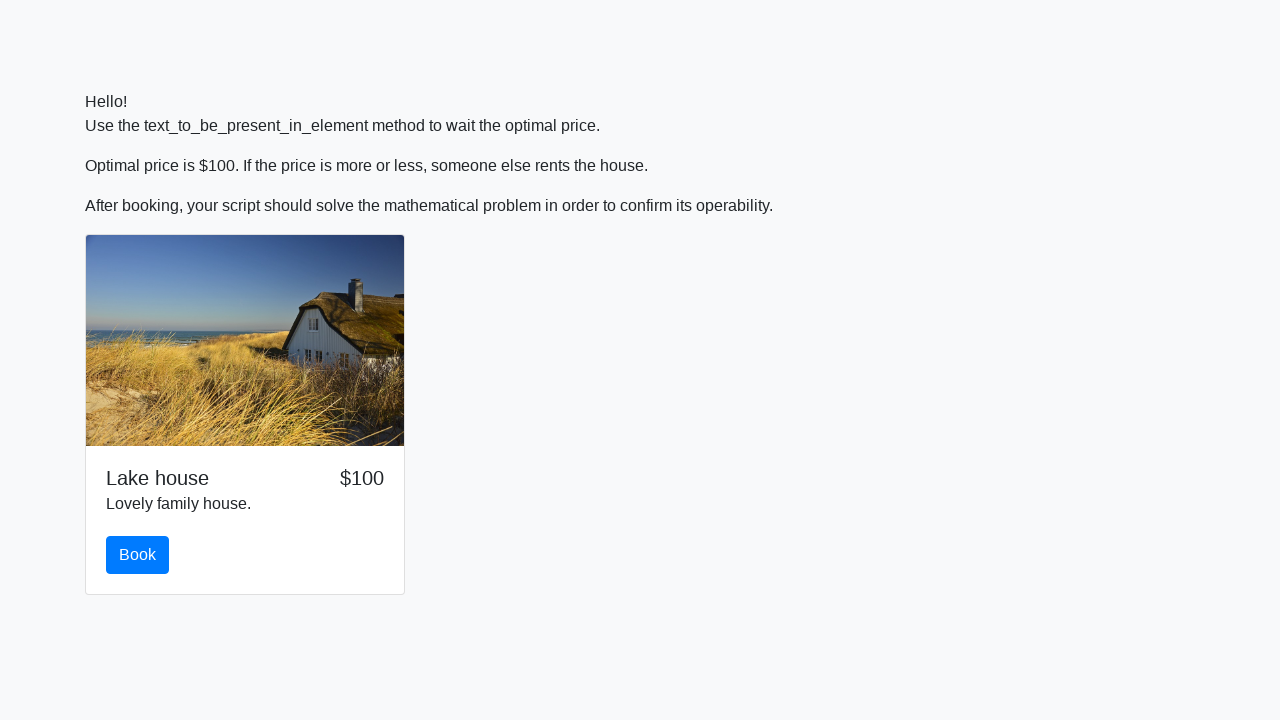

Clicked the book button at (138, 555) on #book
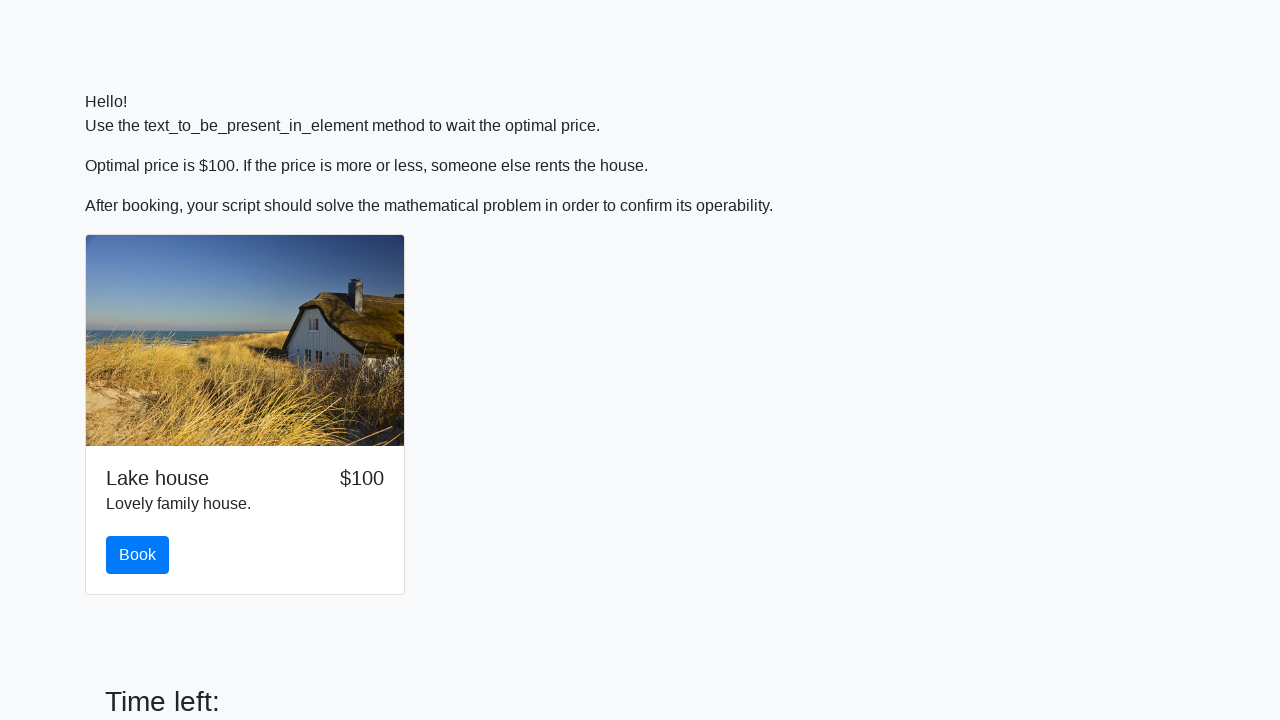

Retrieved input value: 32
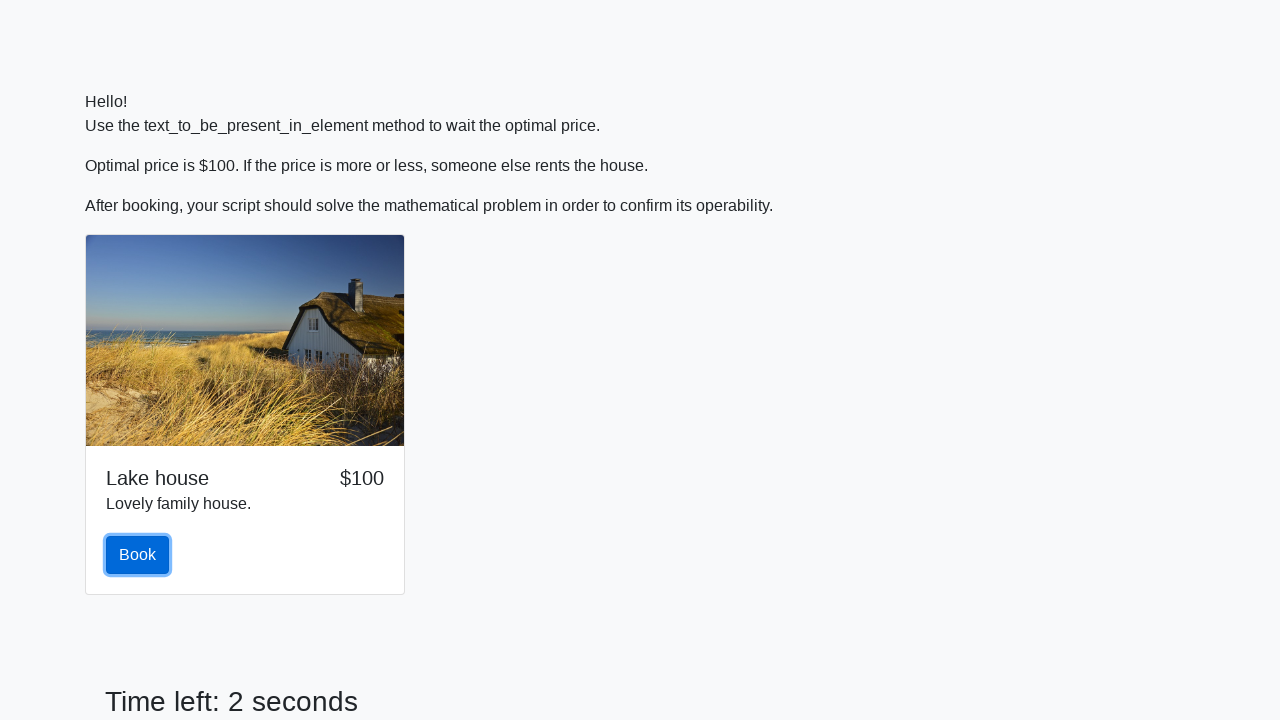

Calculated mathematical answer: 1.8896602564035085
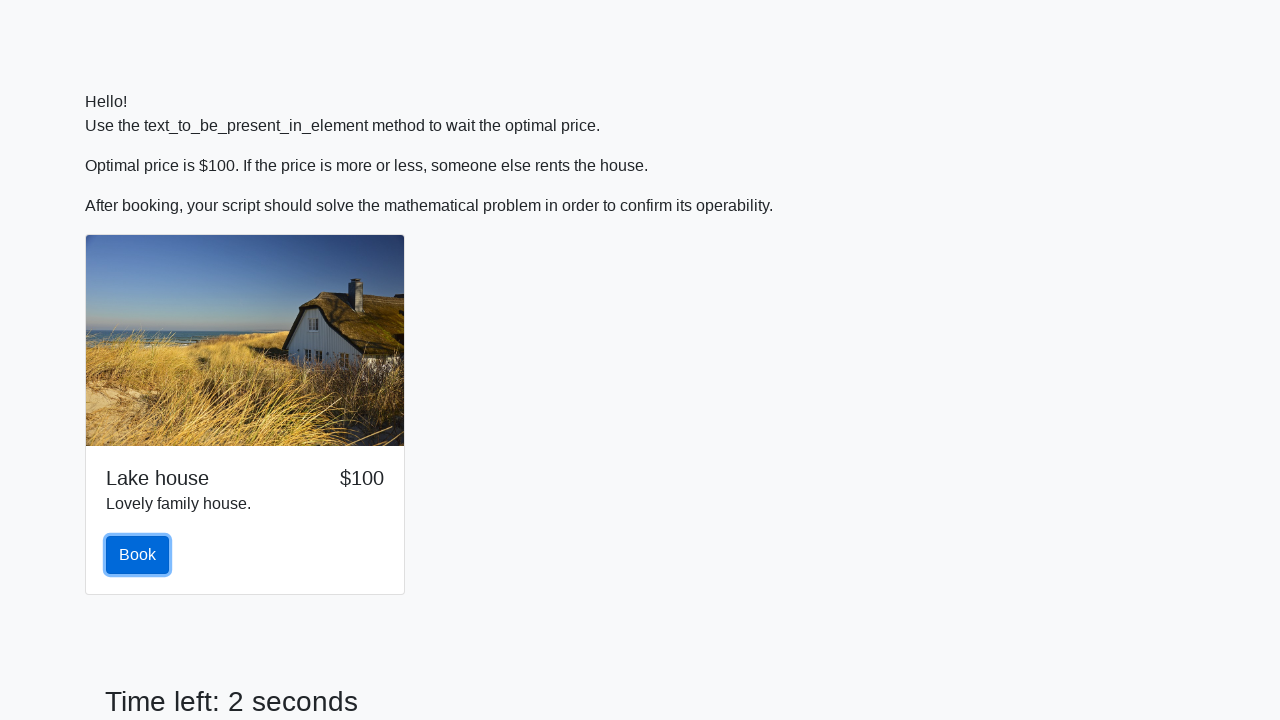

Filled answer field with calculated value: 1.8896602564035085 on #answer
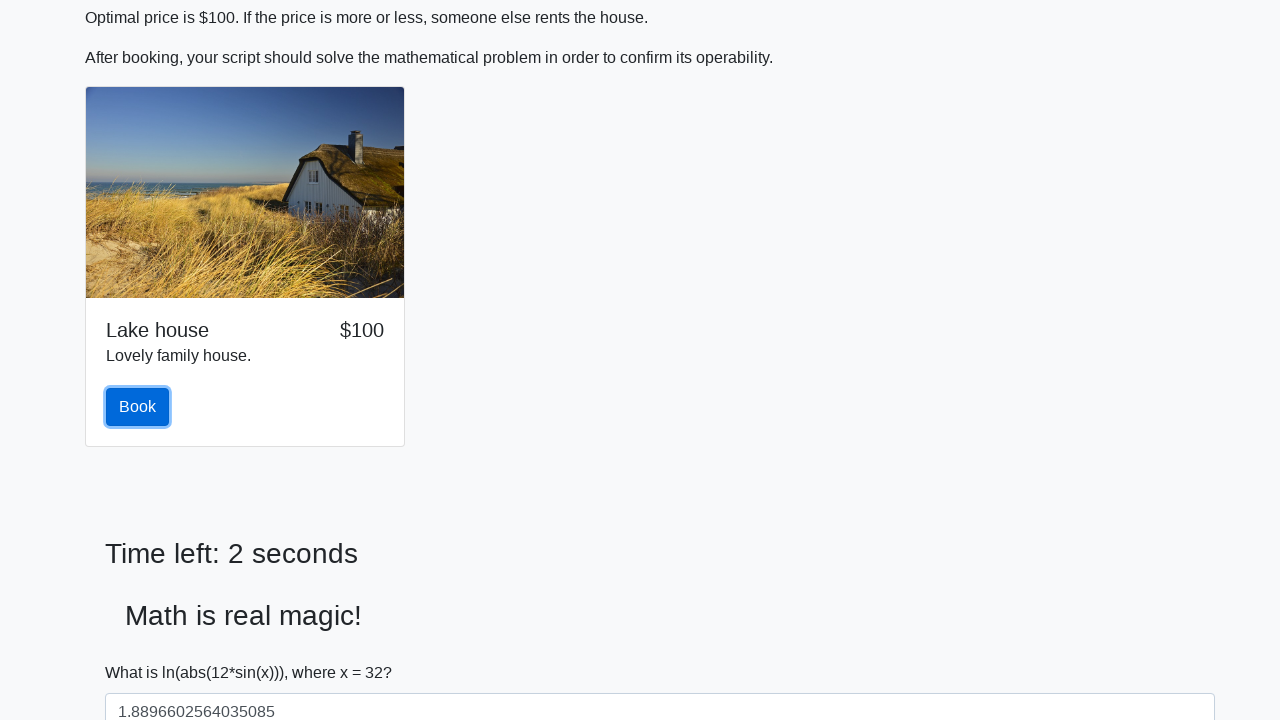

Clicked the solve button at (143, 651) on #solve
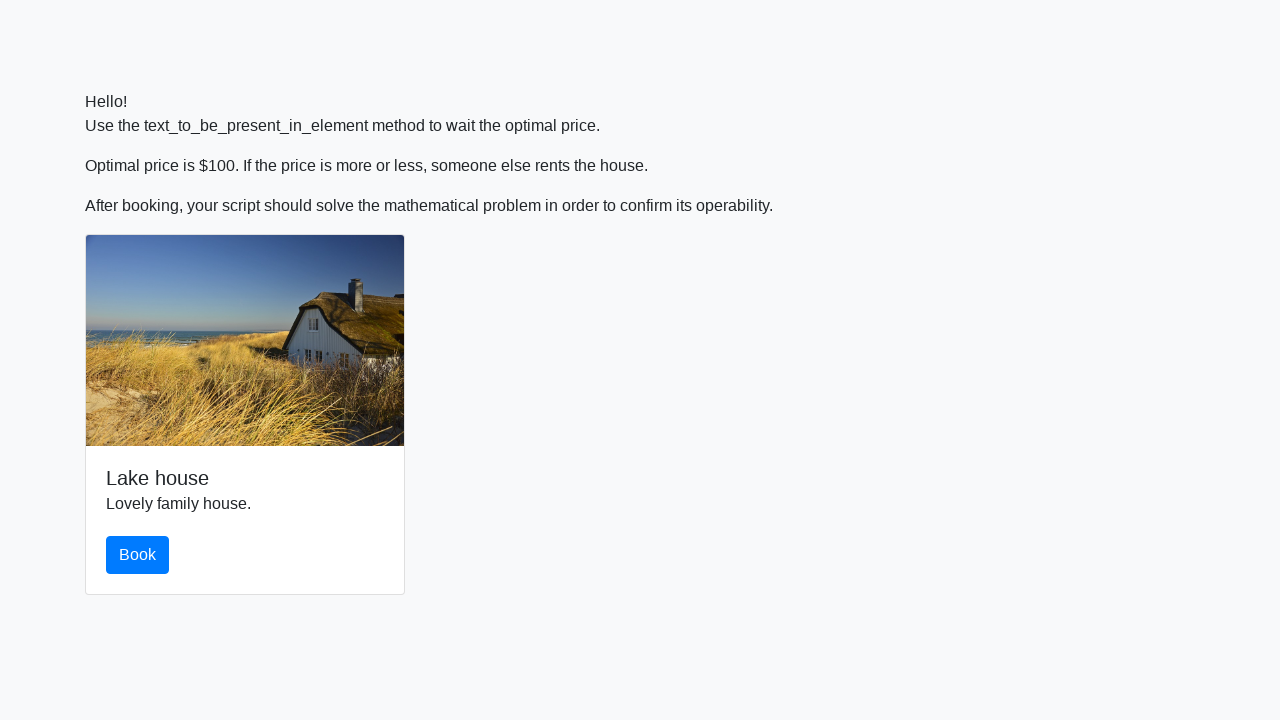

Set up alert handler to accept dialogs
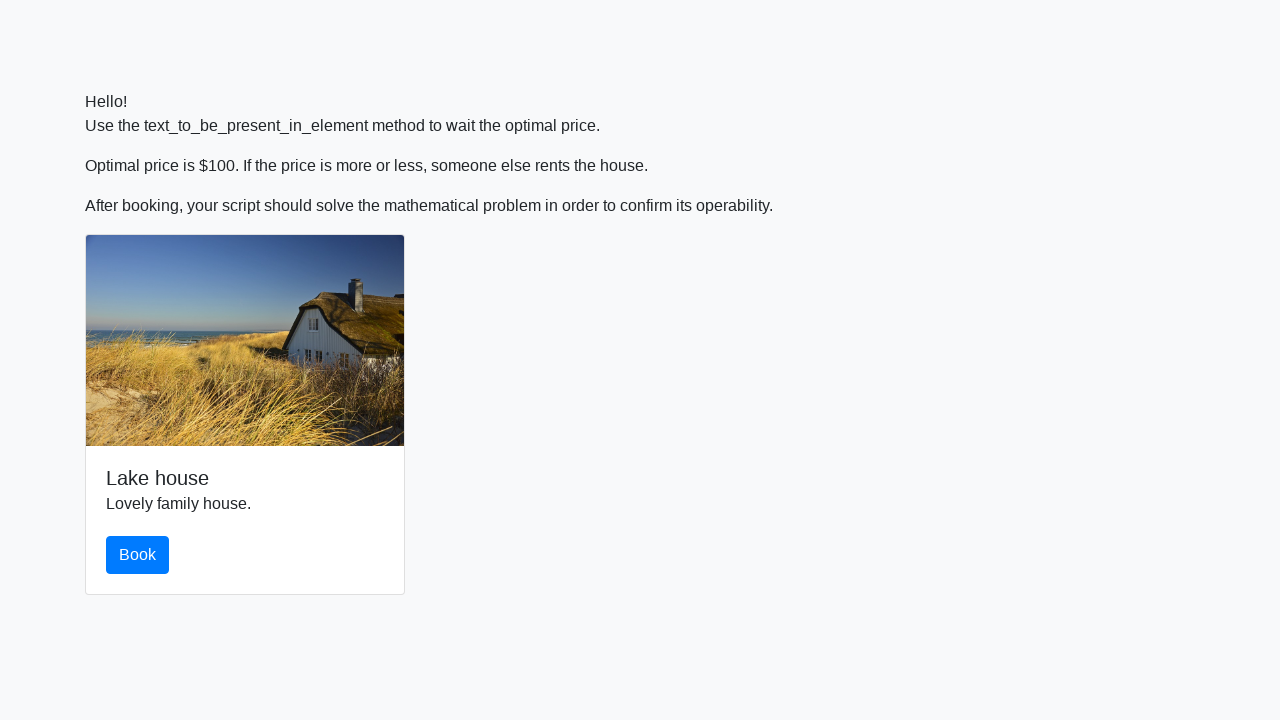

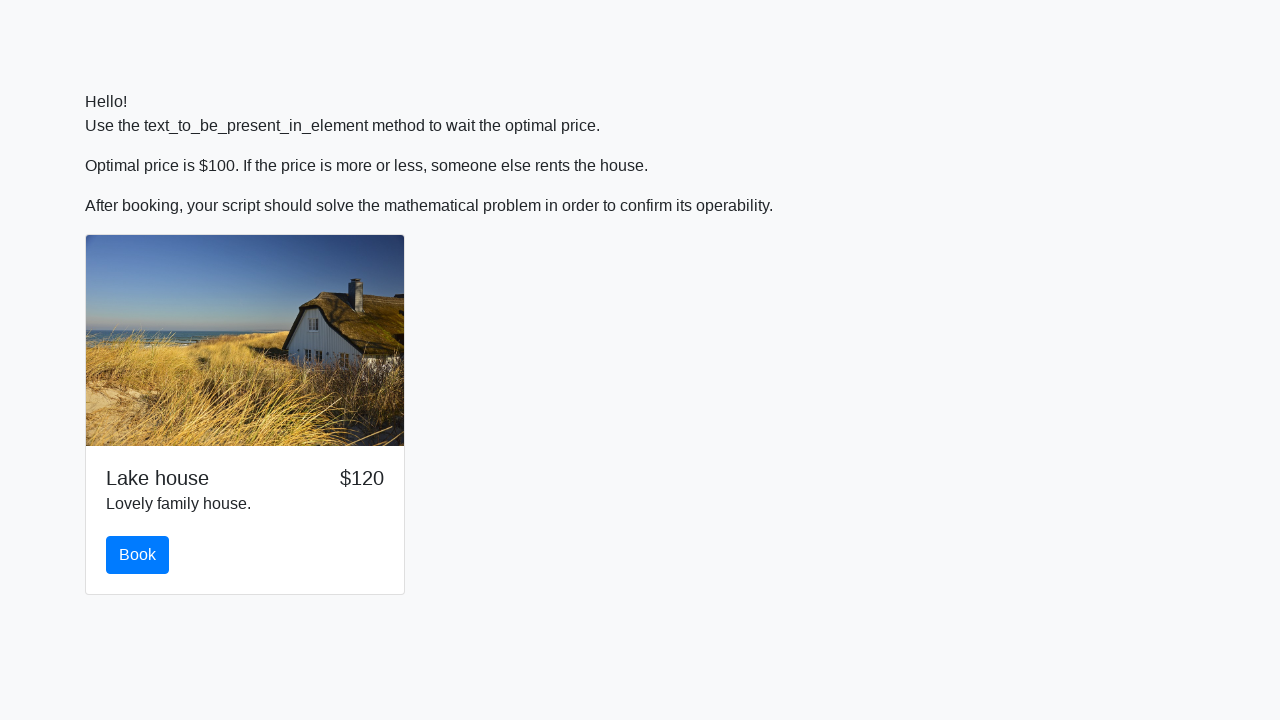